Demonstrates layout-based locators like right-of, left-of, above, below, and near

Starting URL: http://vanilton.net/web-test/shadow-dom/

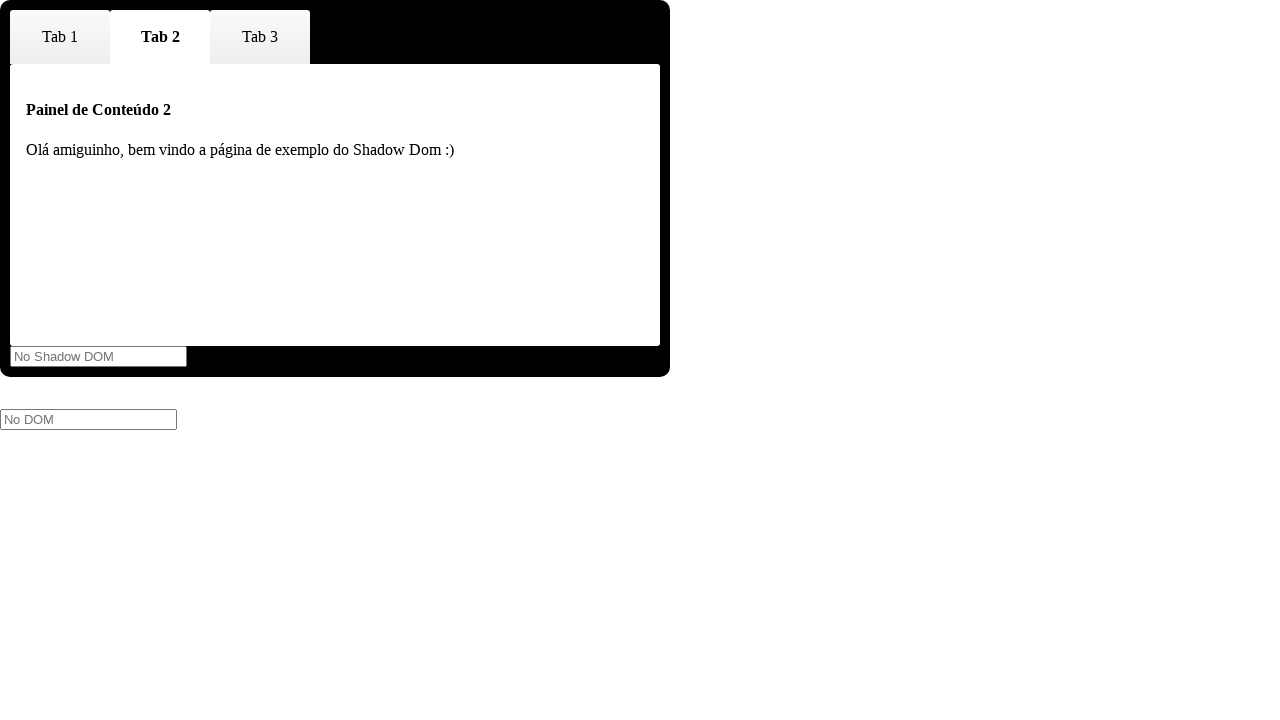

Set default timeout to 5000ms
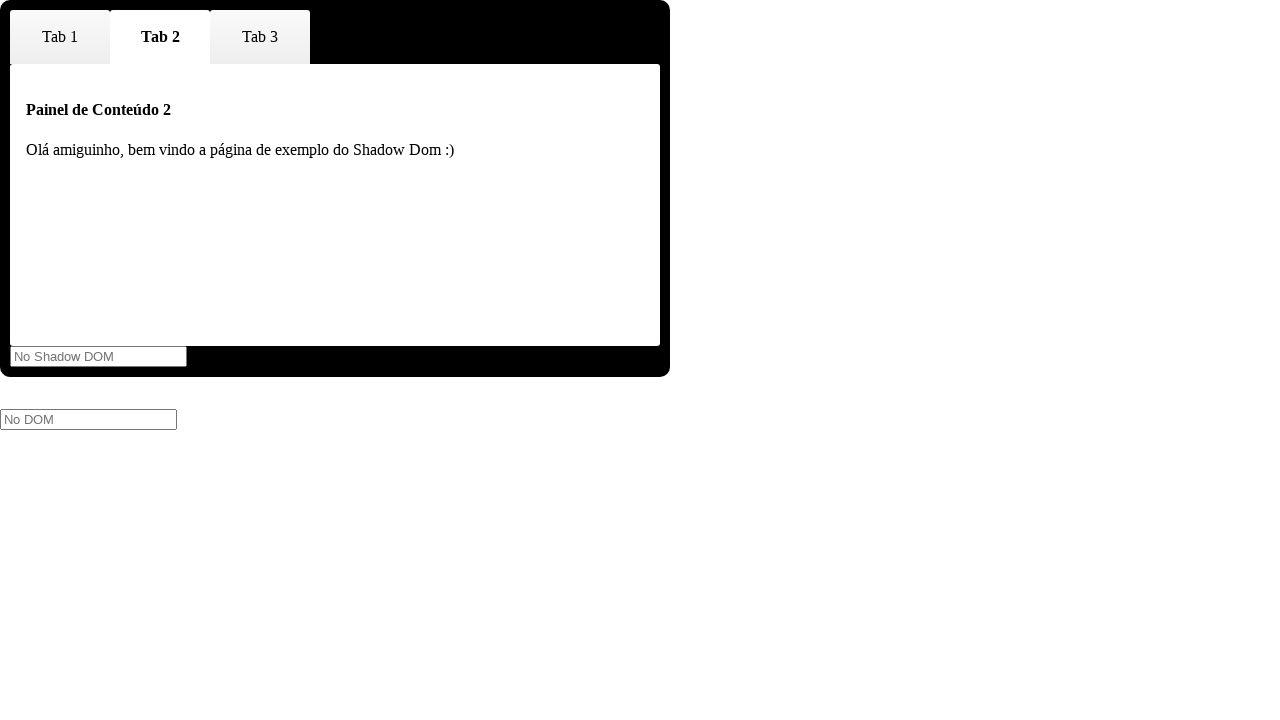

Waited for 'Tab 2' text element to load
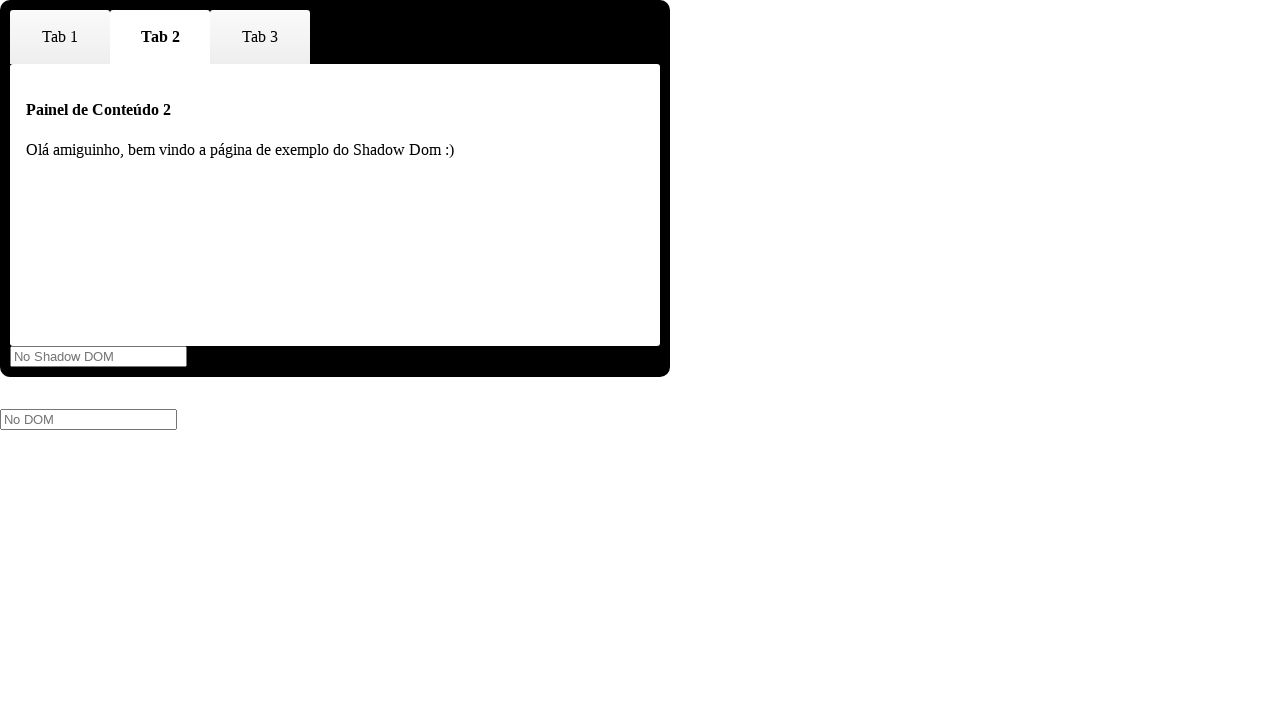

Verified button to the right of 'Tab 2' is present
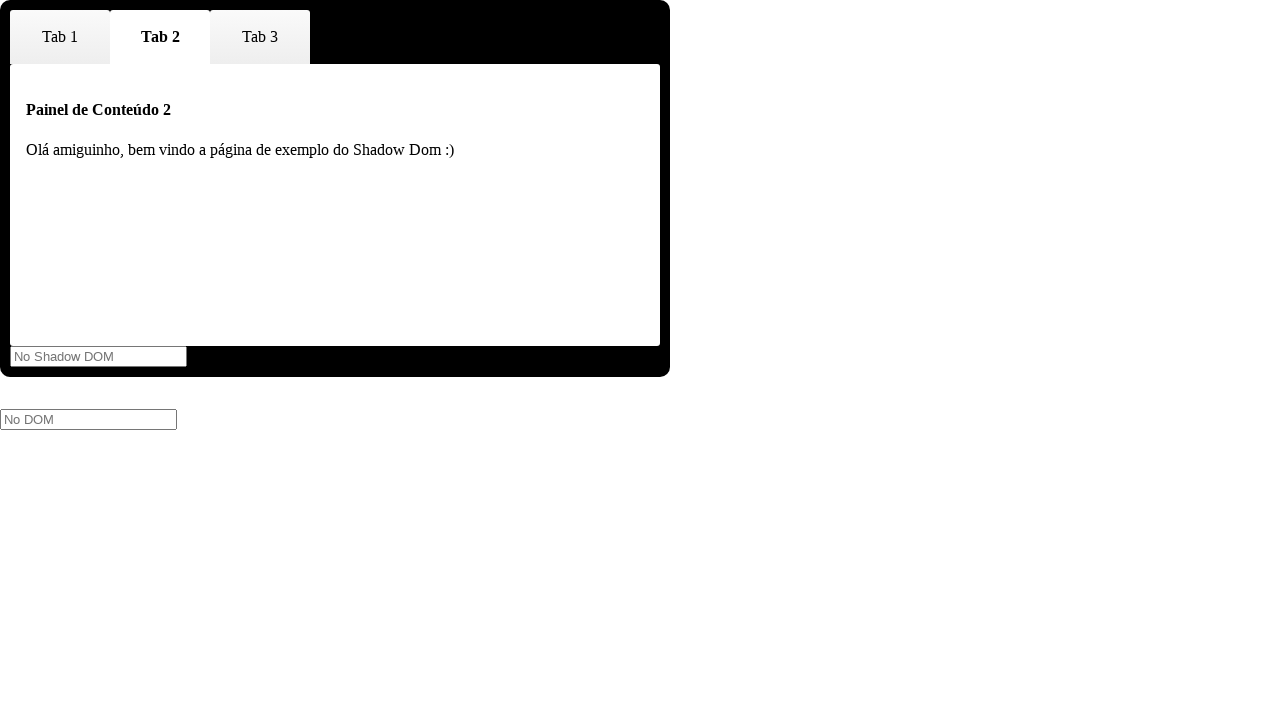

Verified button to the left of 'Tab 2' is present
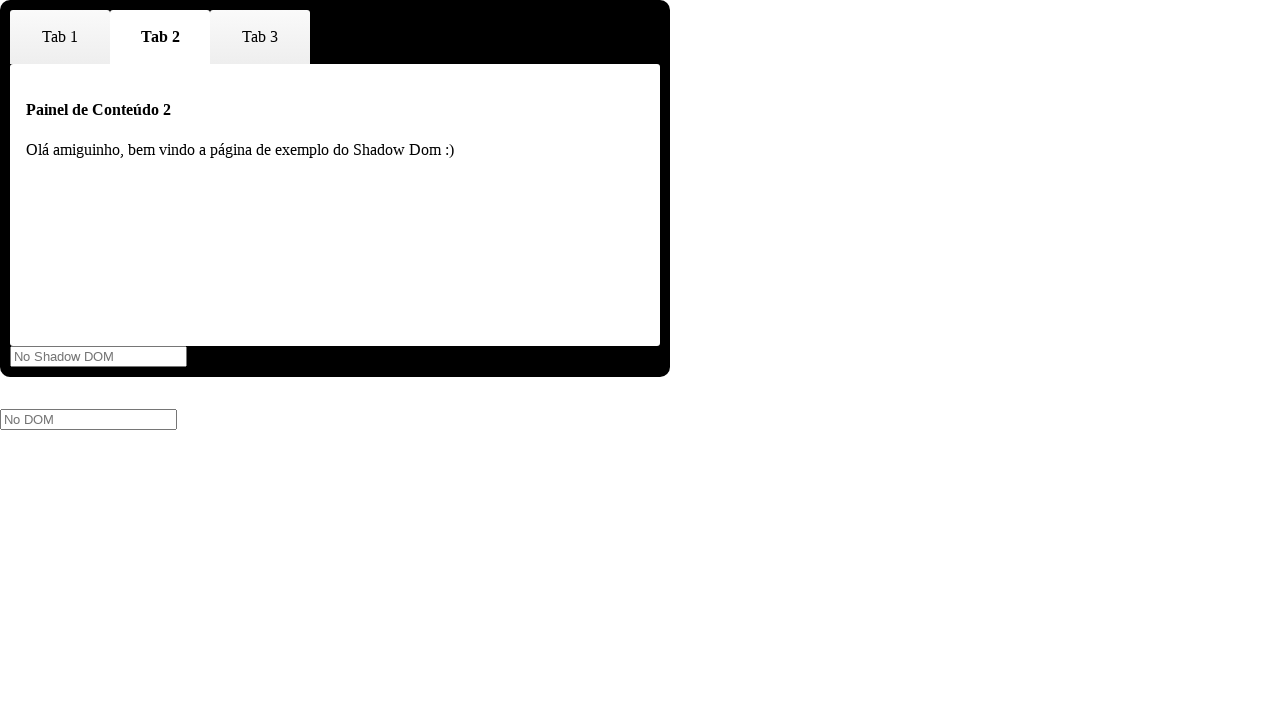

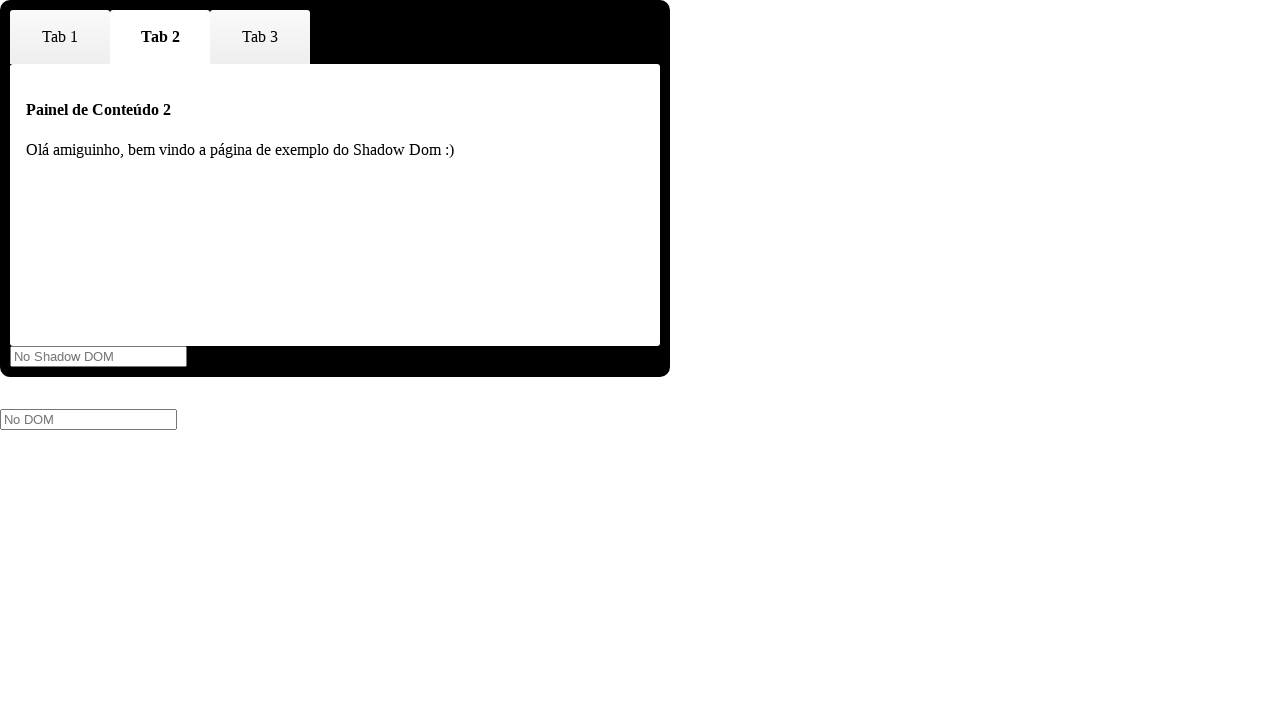